Tests keyboard key presses by sending SPACE and LEFT ARROW keys to an element and verifying the displayed result text shows the correct key was pressed.

Starting URL: http://the-internet.herokuapp.com/key_presses

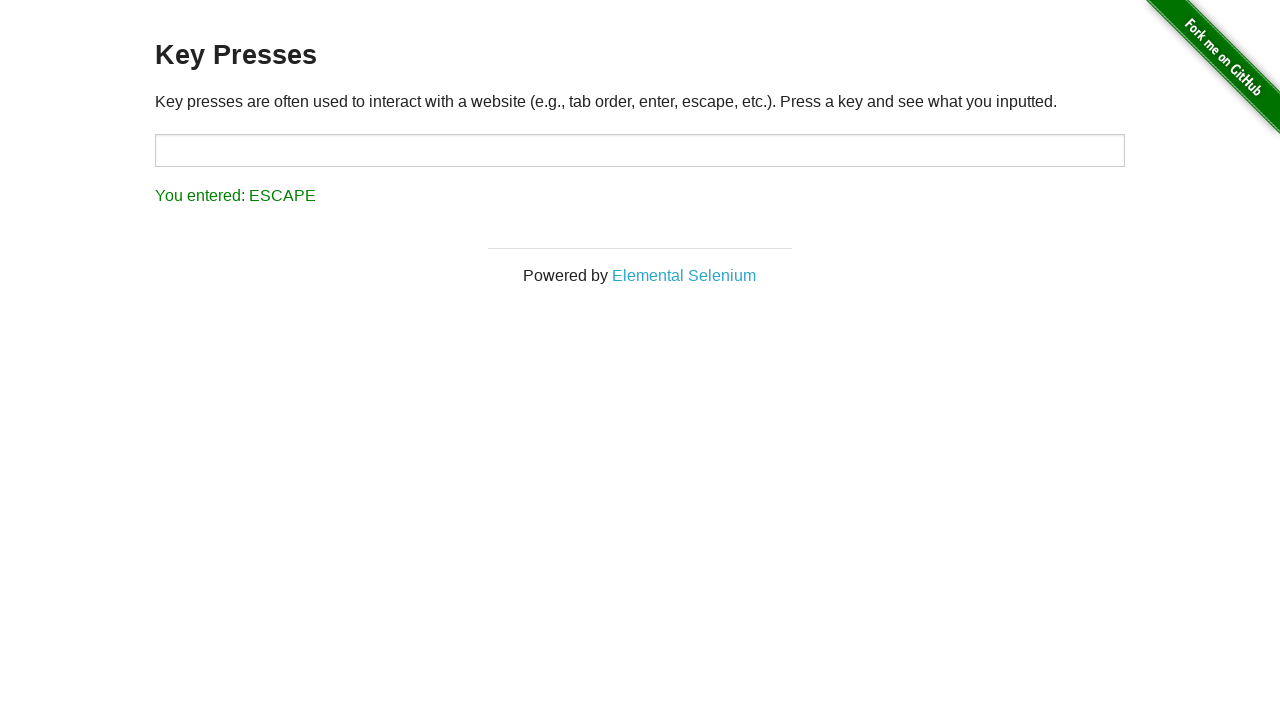

Pressed SPACE key on target element on #target
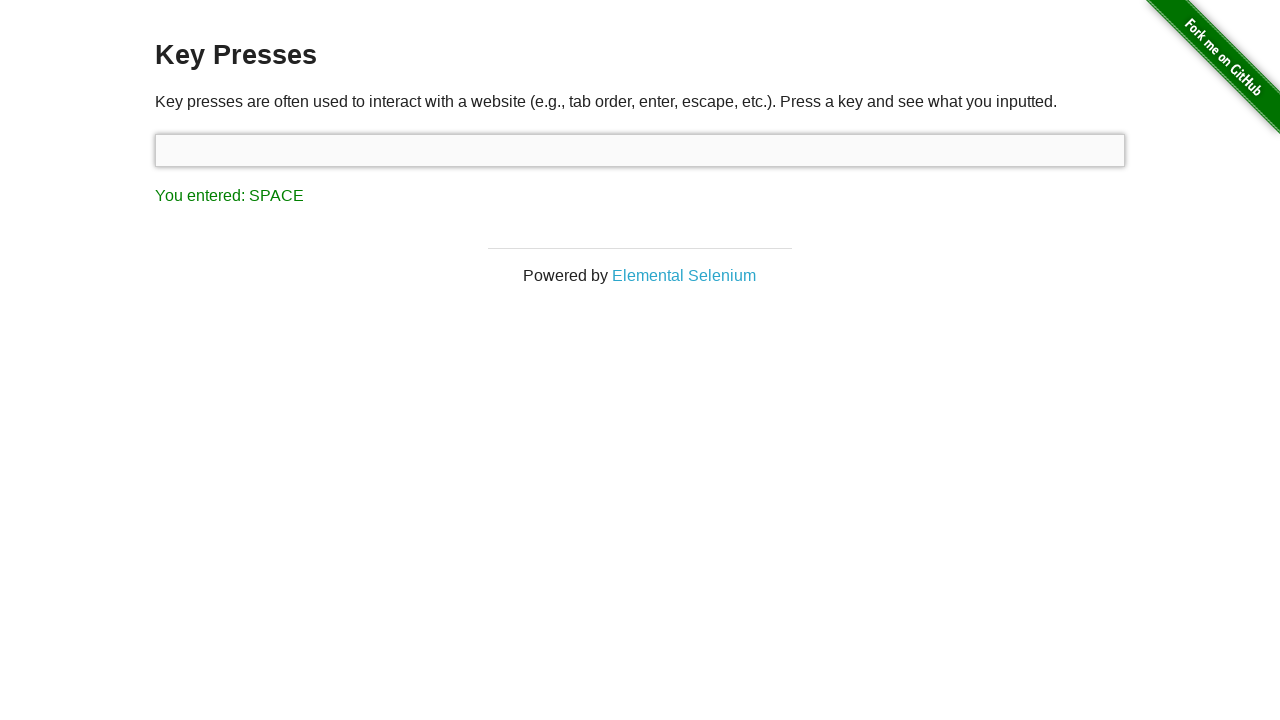

Result element loaded after SPACE key press
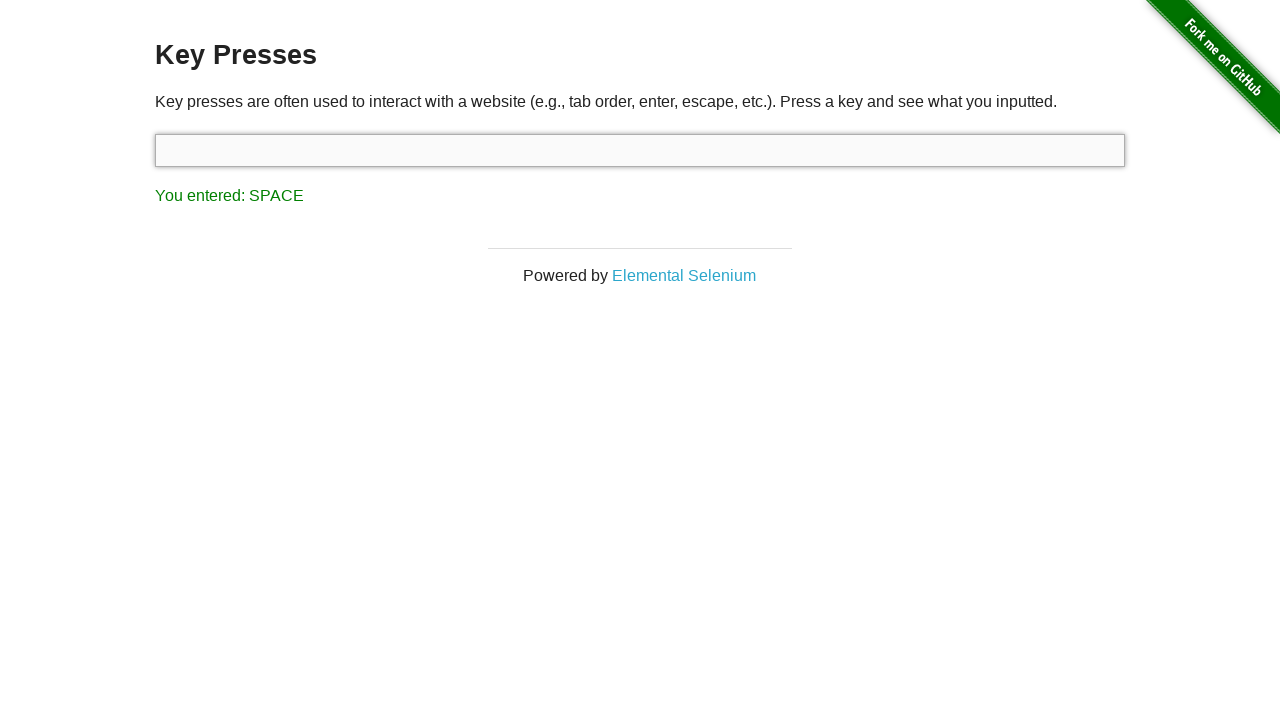

Retrieved result text content
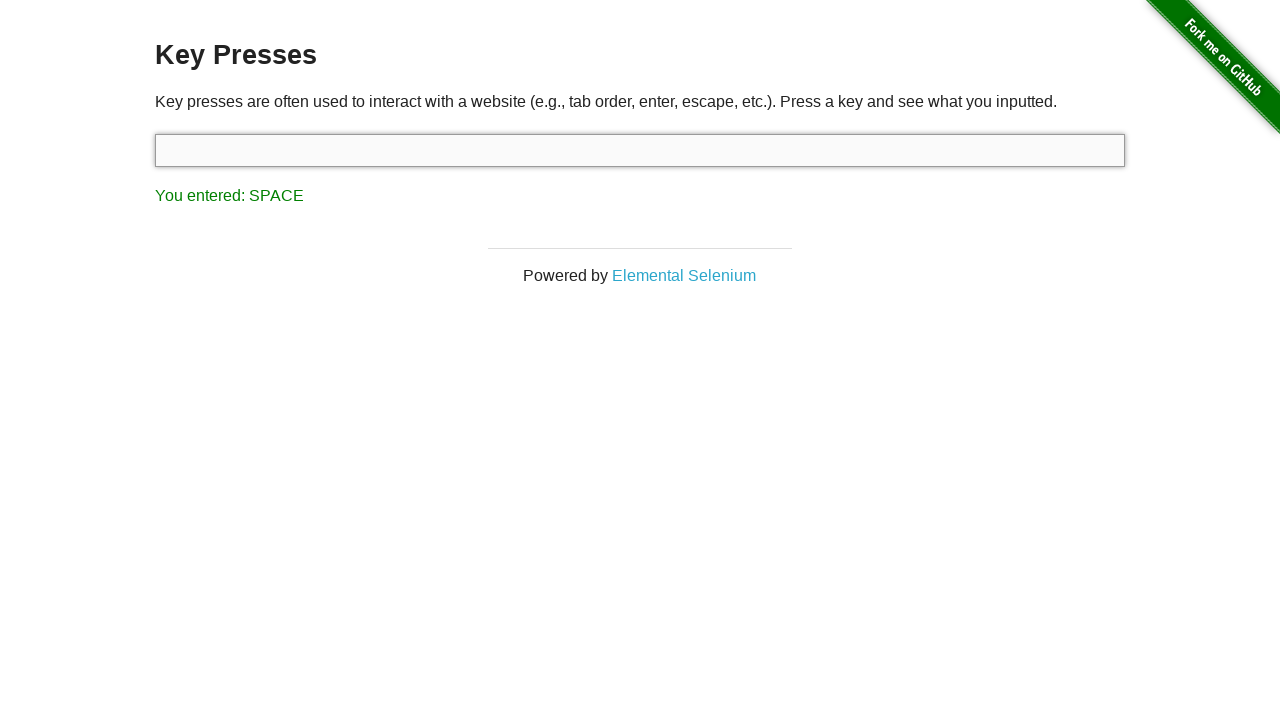

Verified result text shows SPACE was pressed
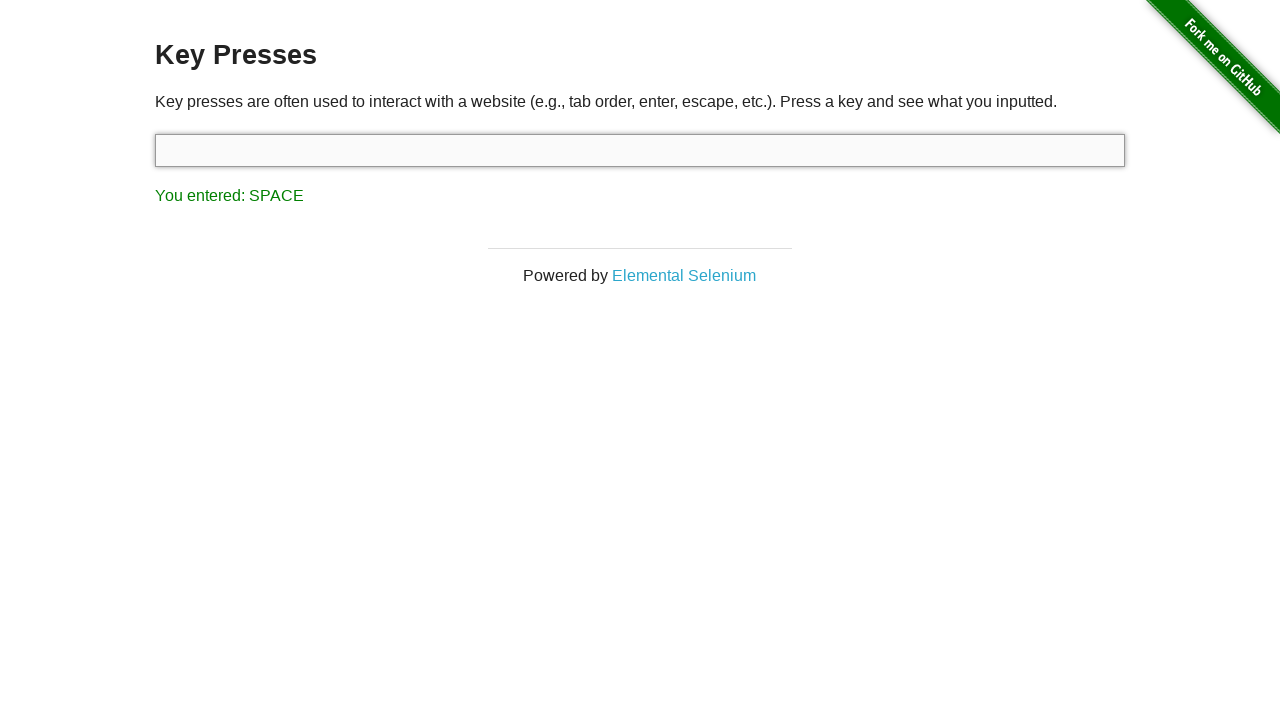

Pressed LEFT ARROW key
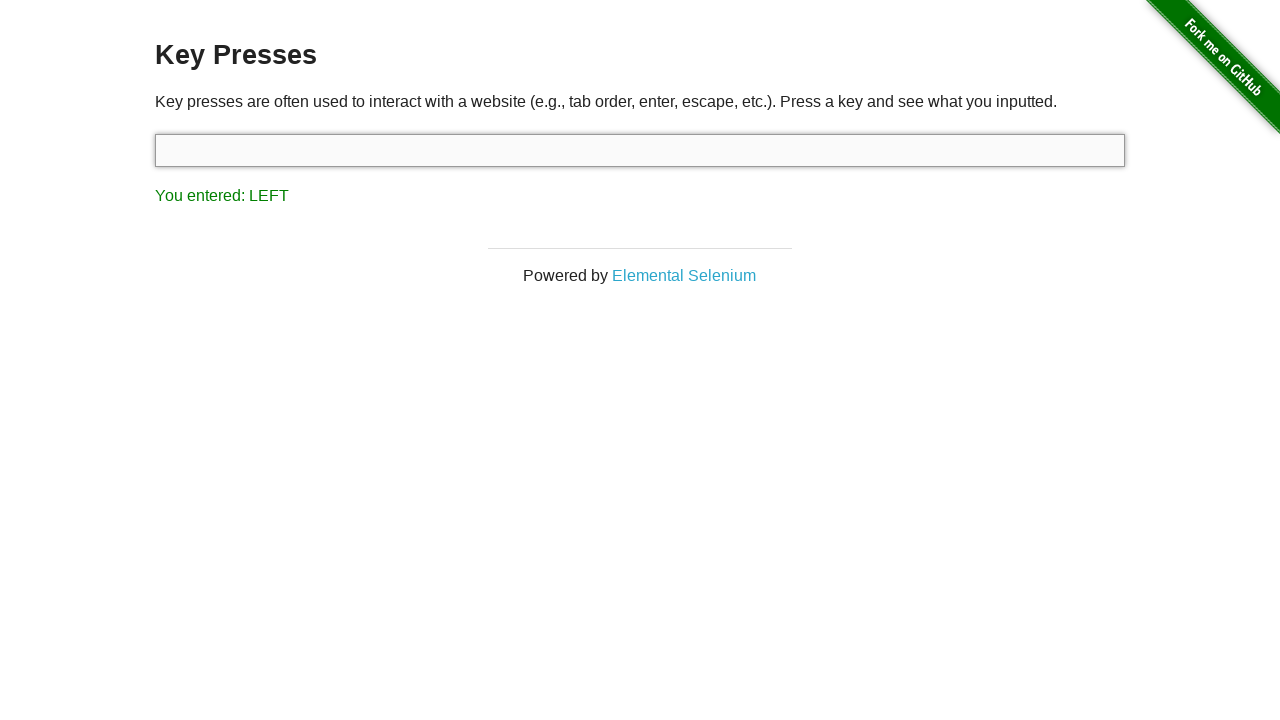

Retrieved result text content after LEFT ARROW press
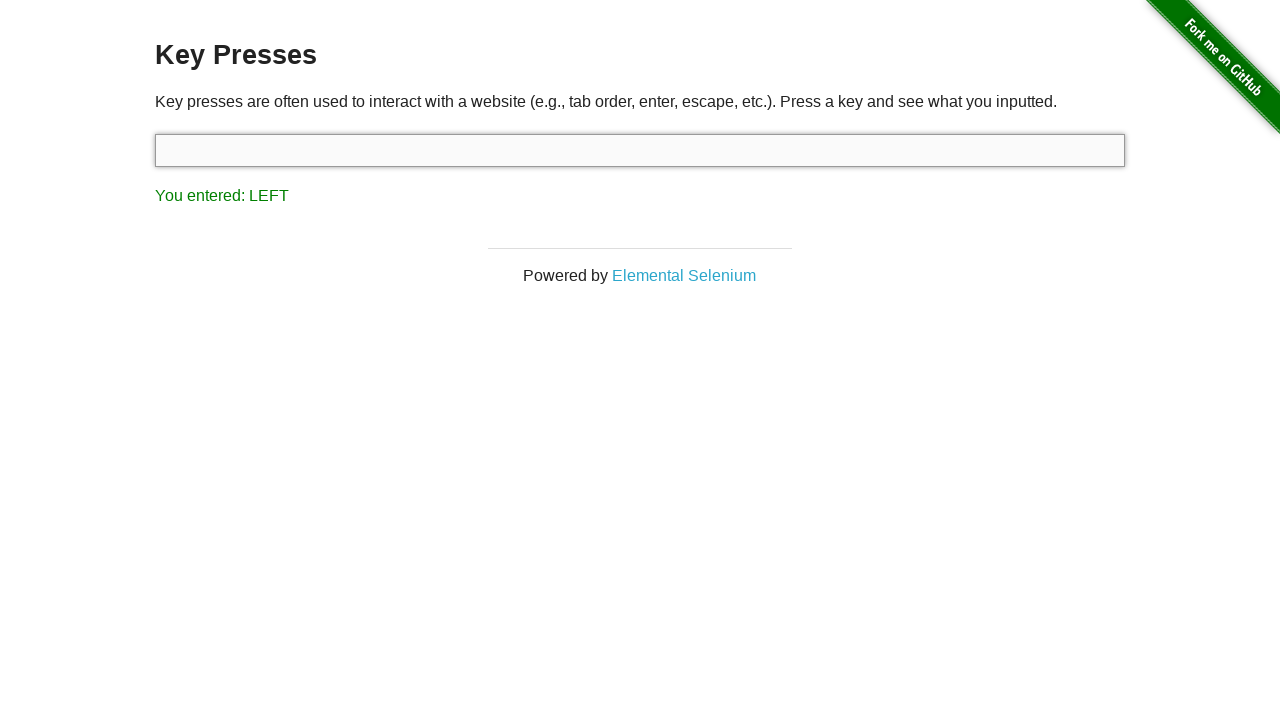

Verified result text shows LEFT ARROW was pressed
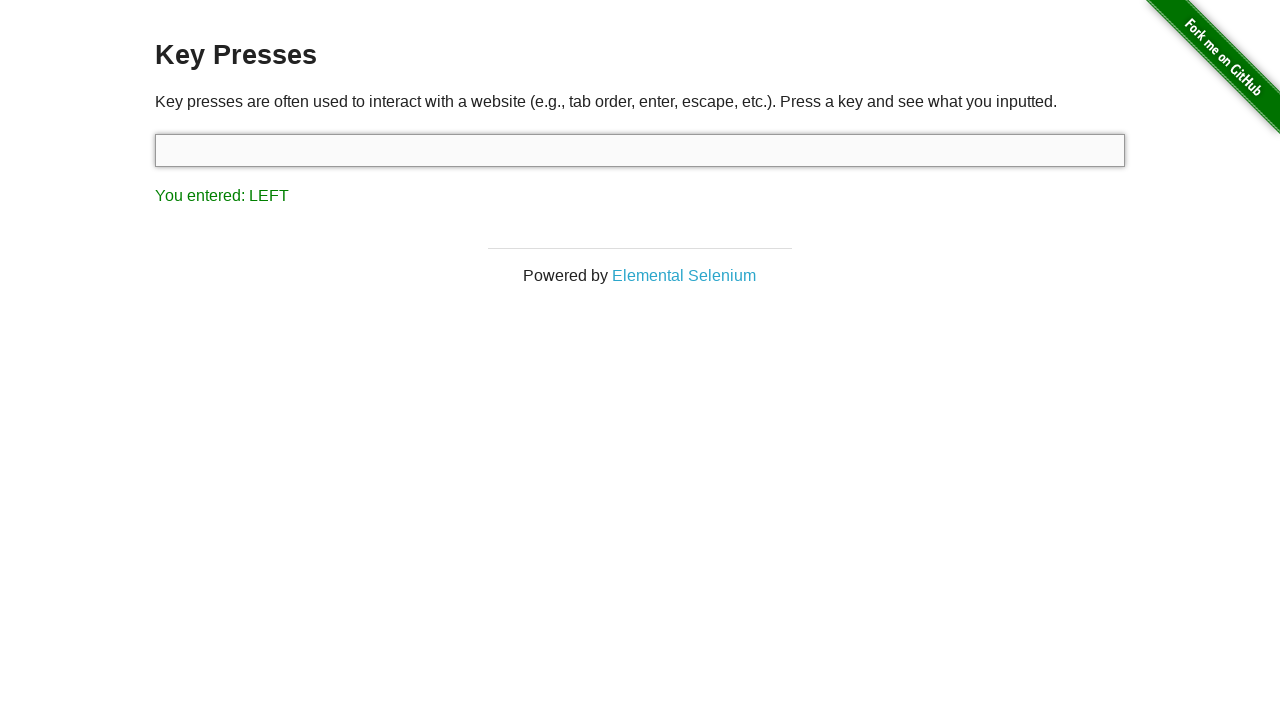

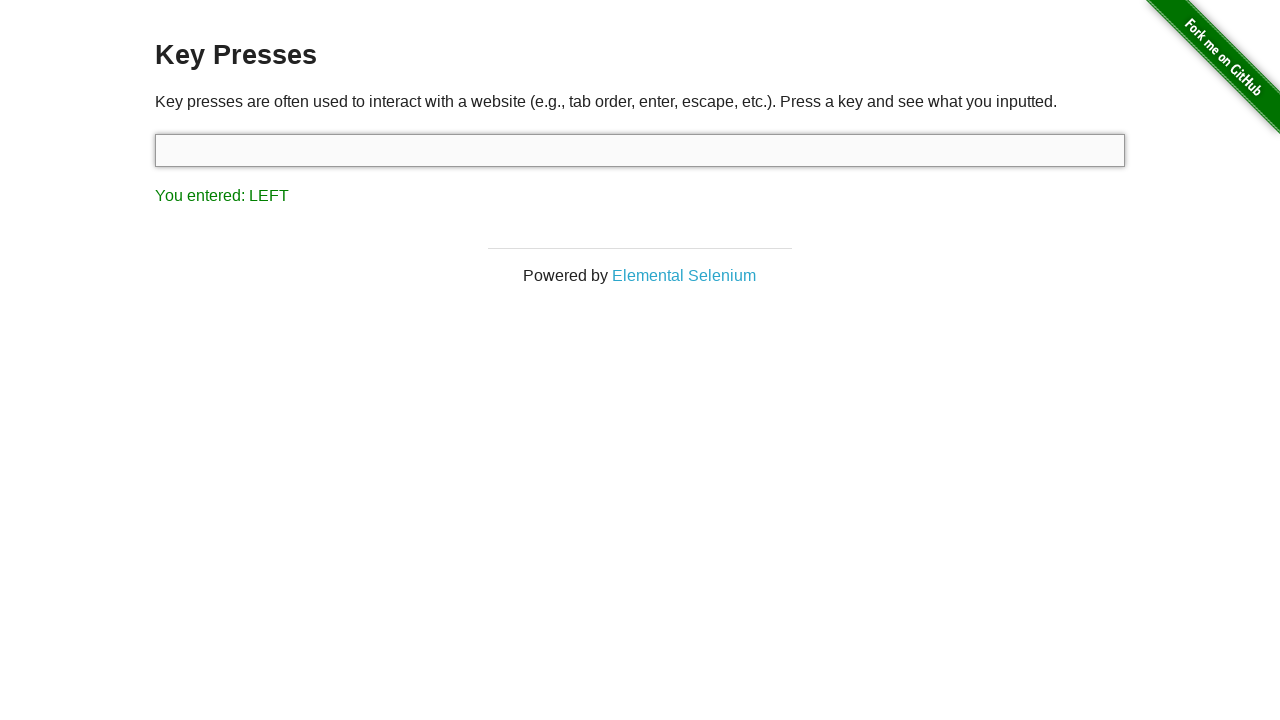